Tests AJAX functionality on a demo site by clicking on a year link (2015) and waiting for movie data to load dynamically

Starting URL: https://www.scrapethissite.com/pages/ajax-javascript/

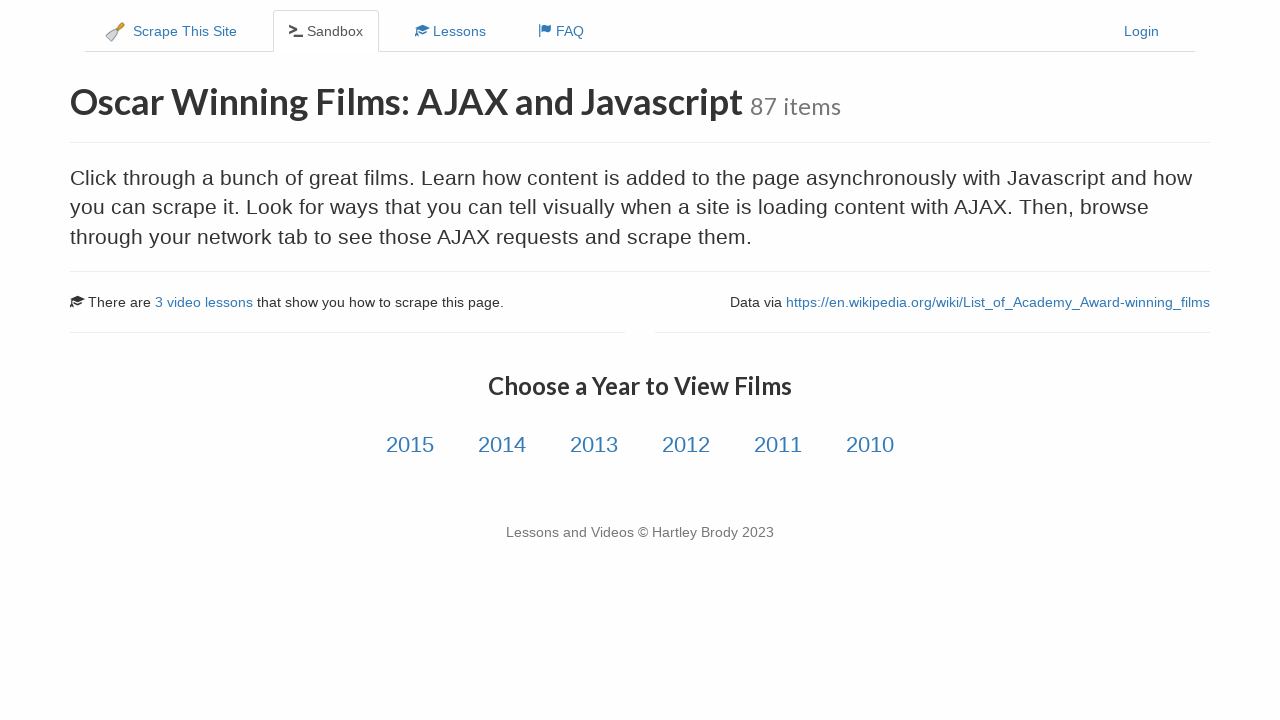

Clicked on 2015 year link to trigger AJAX loading at (410, 445) on internal:role=link[name="2015"i]
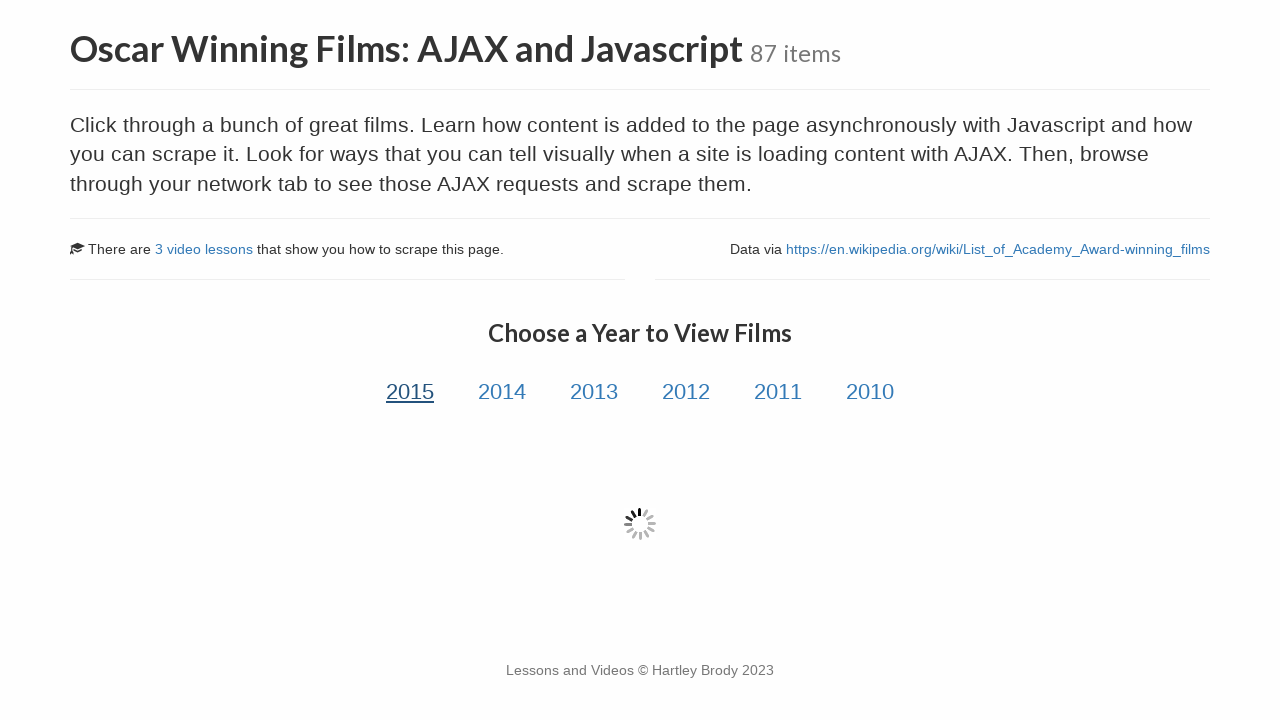

Movie data loaded dynamically for 2015
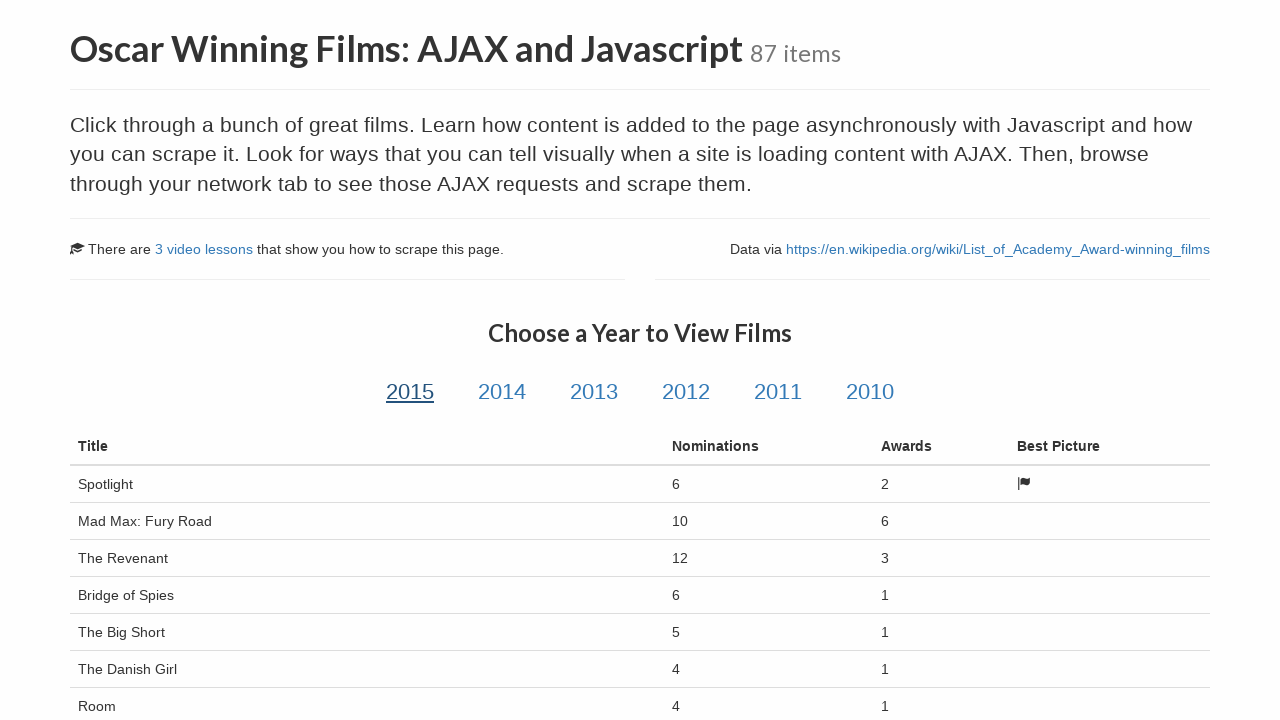

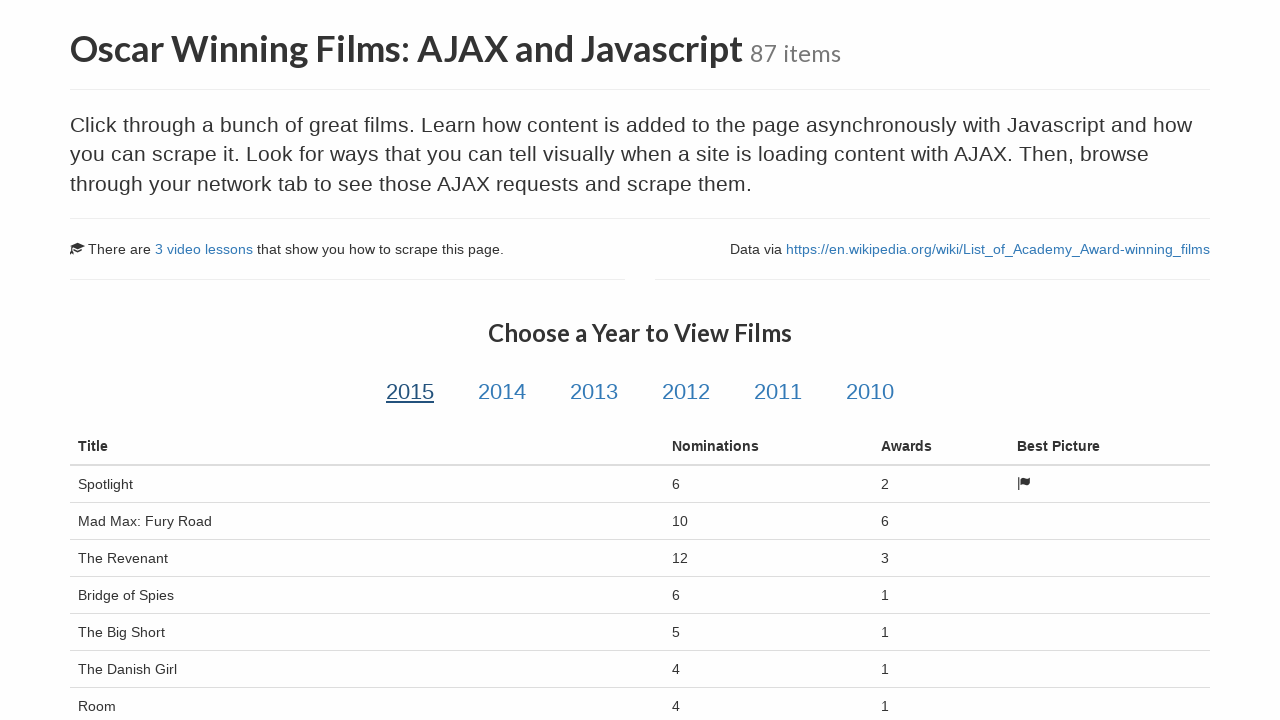